Navigates to an automation practice page and clicks all visible checkboxes on the page

Starting URL: https://rahulshettyacademy.com/AutomationPractice/

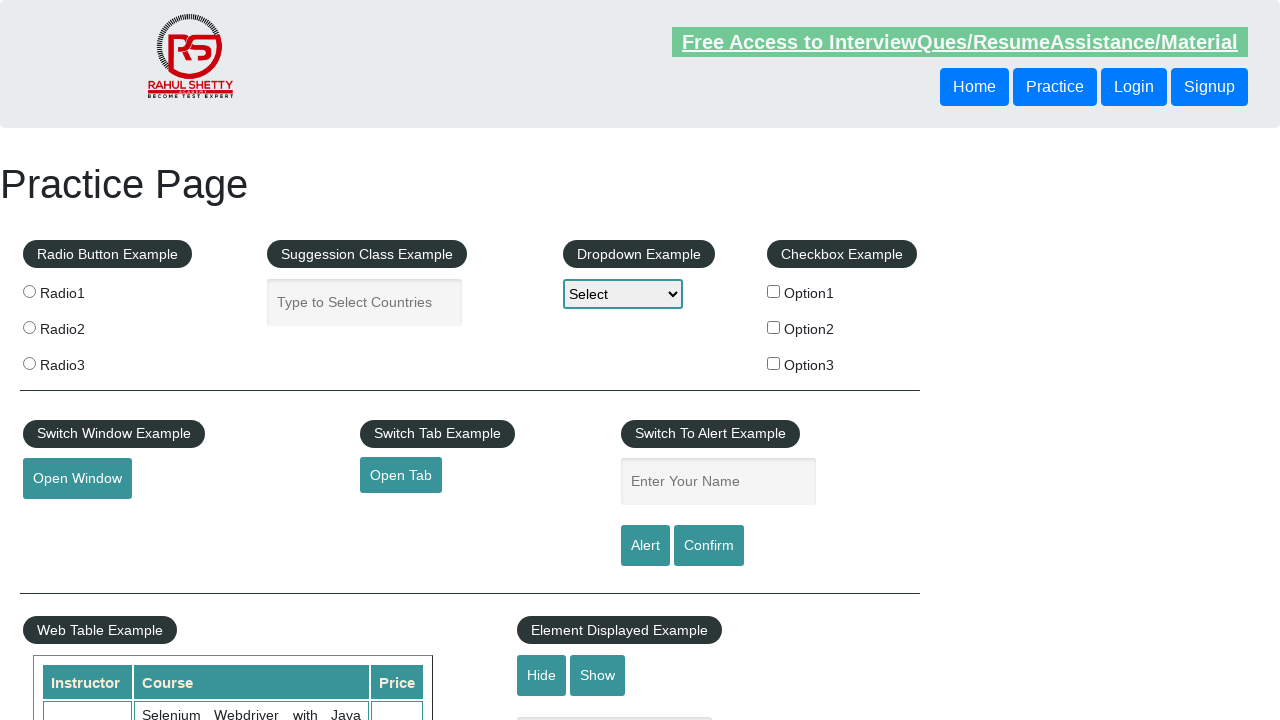

Navigated to automation practice page
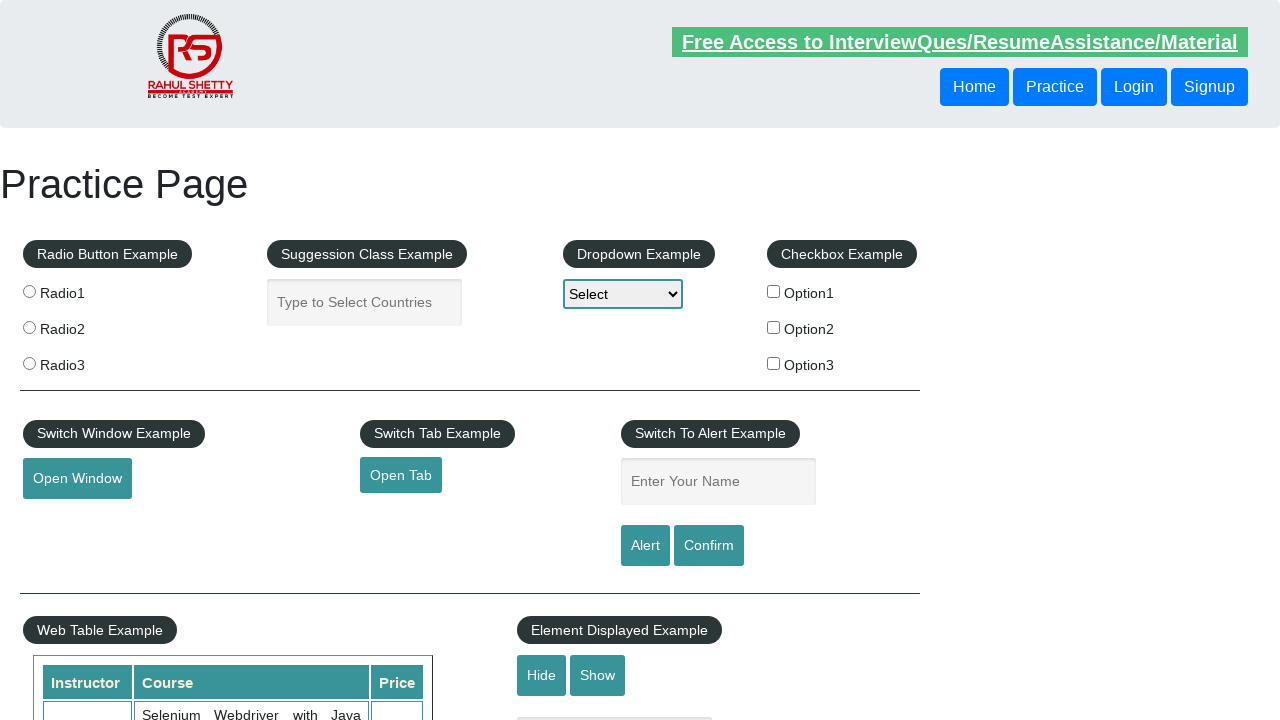

Located all checkbox elements on the page
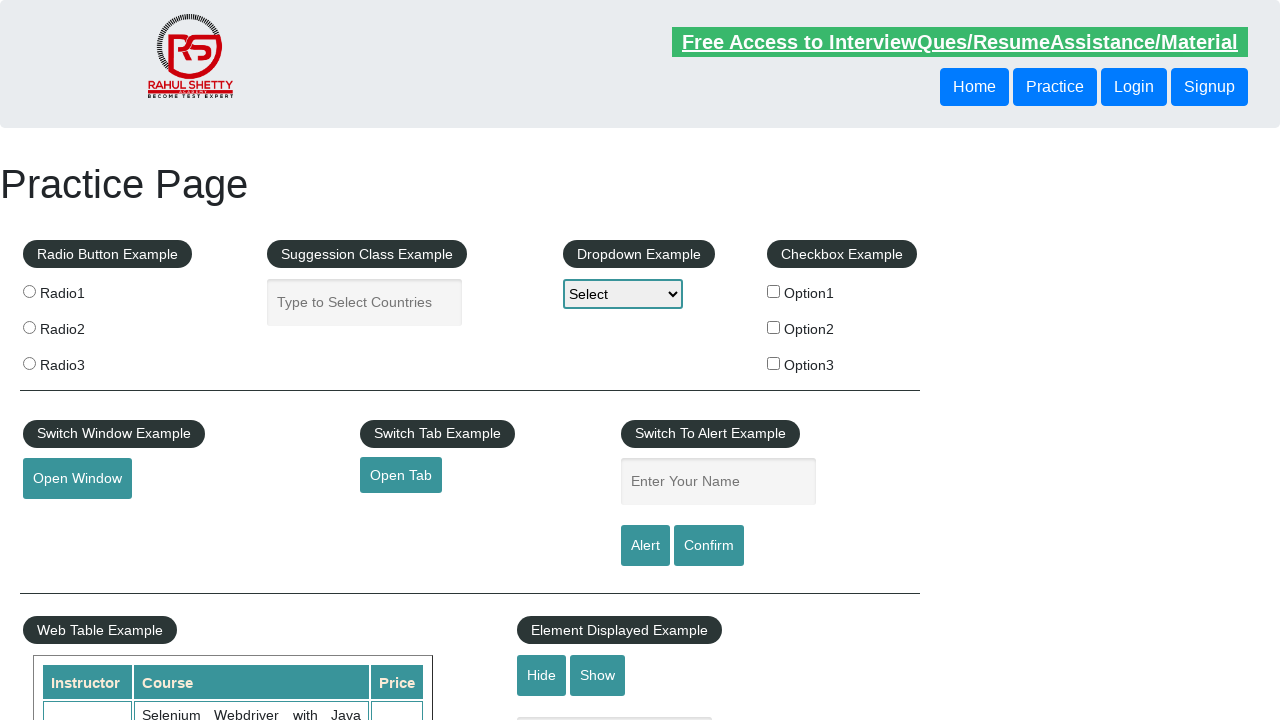

Clicked a visible checkbox at (774, 291) on input[type='checkbox'] >> nth=0
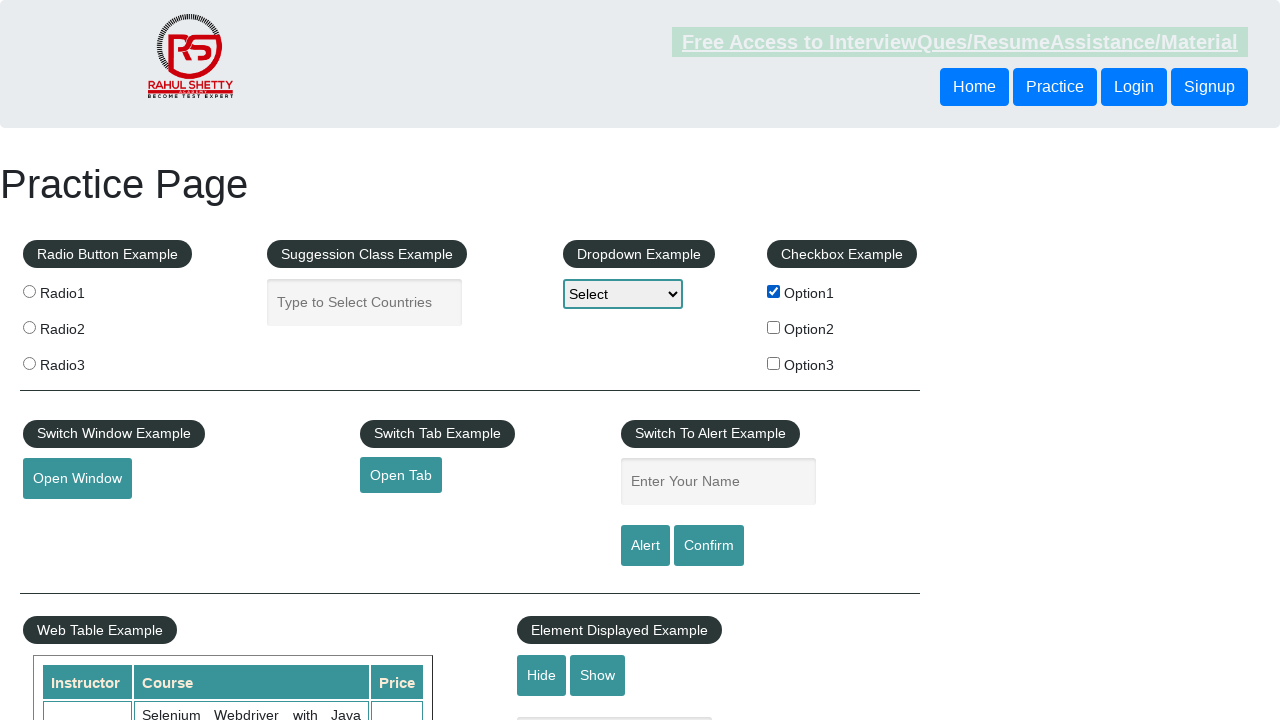

Clicked a visible checkbox at (774, 327) on input[type='checkbox'] >> nth=1
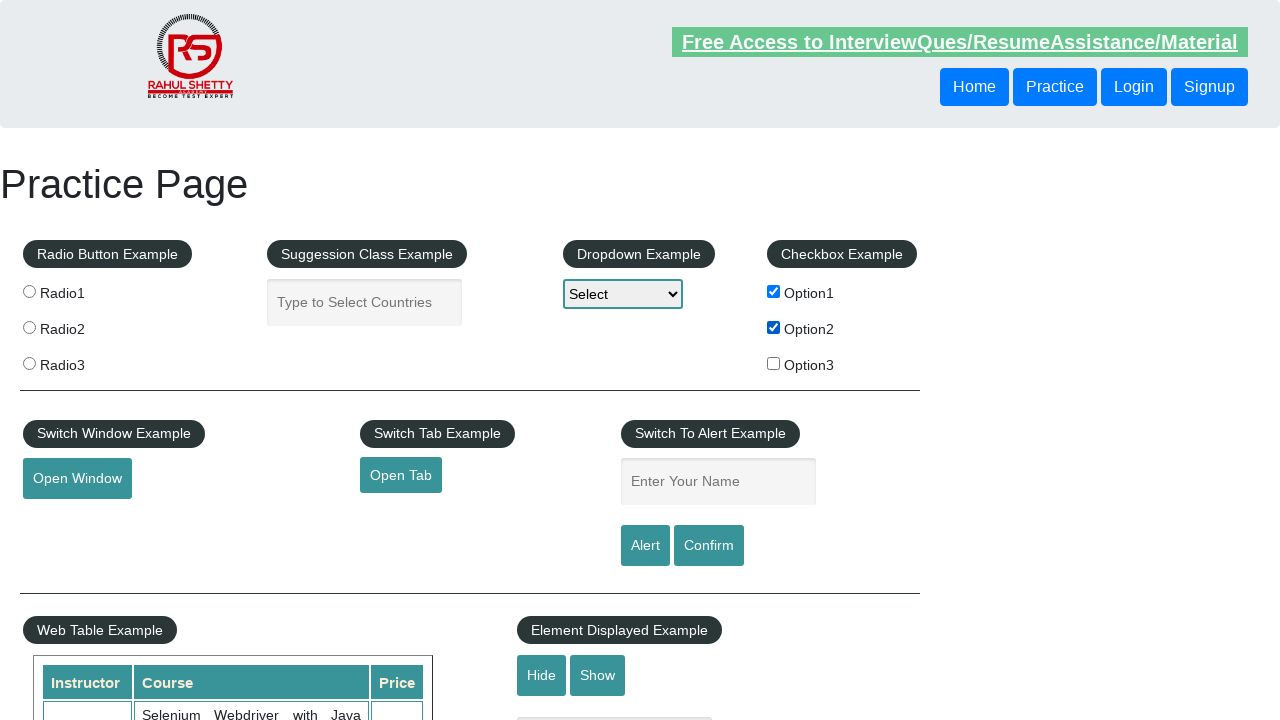

Clicked a visible checkbox at (774, 363) on input[type='checkbox'] >> nth=2
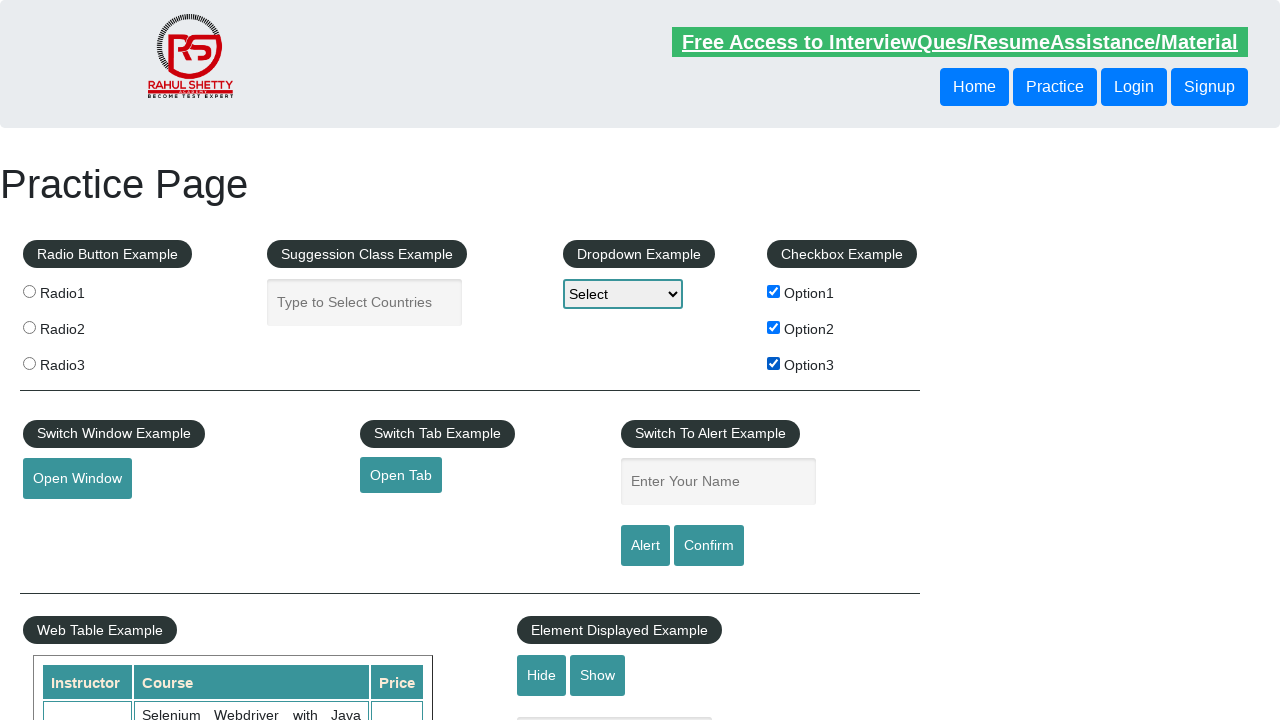

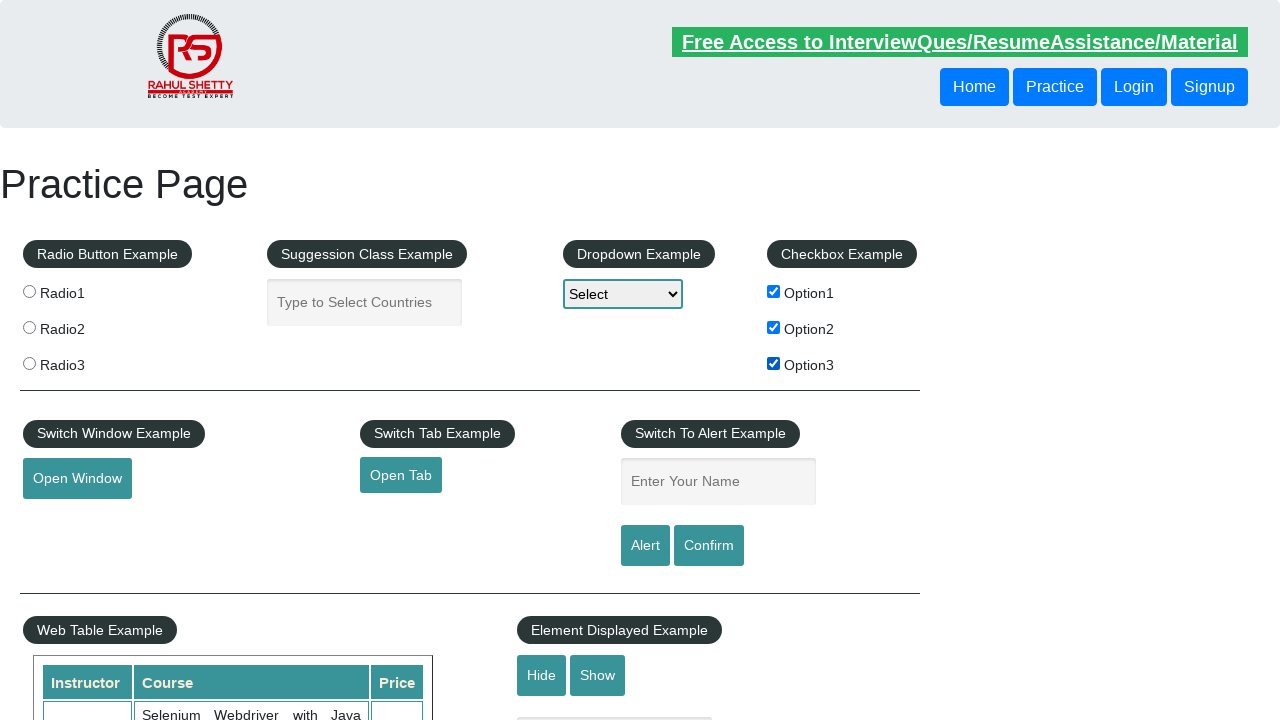